Tests the forgot password link functionality by clicking on the forgot password option

Starting URL: https://kite.zerodha.com/

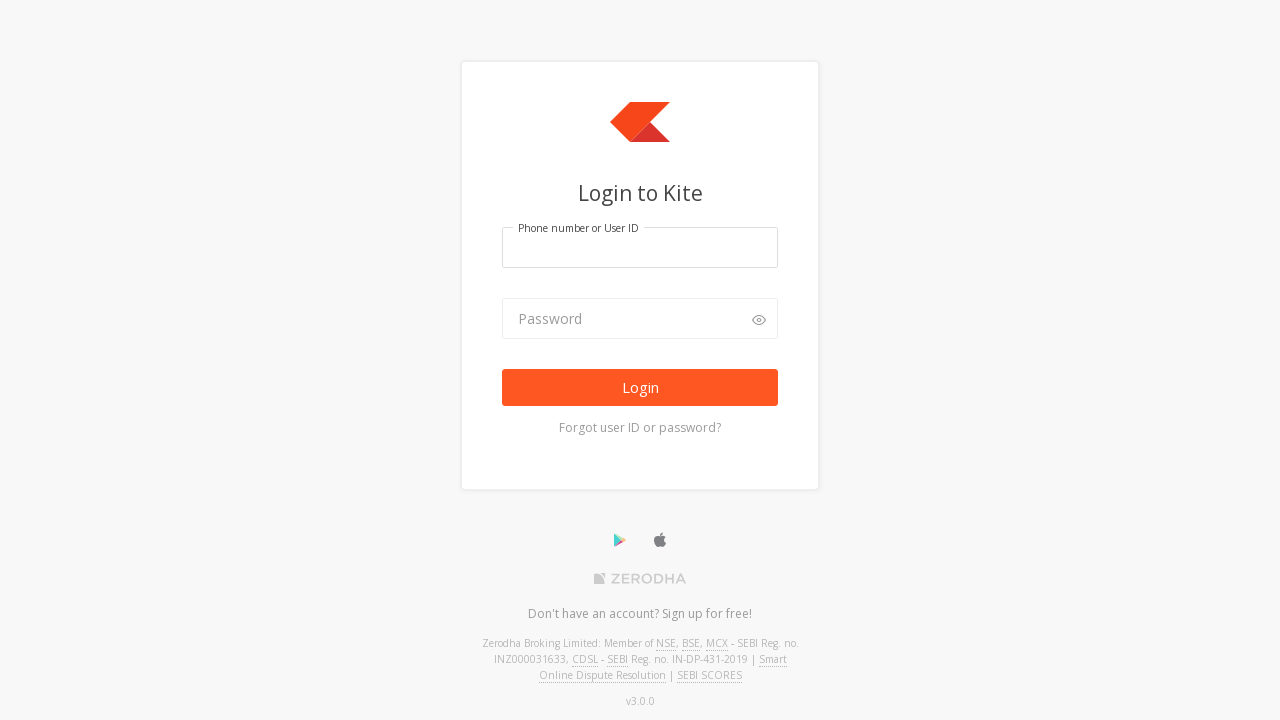

Clicked on 'Forgot user ID or password?' link to test forgot password functionality at (640, 428) on text=Forgot user ID or password?
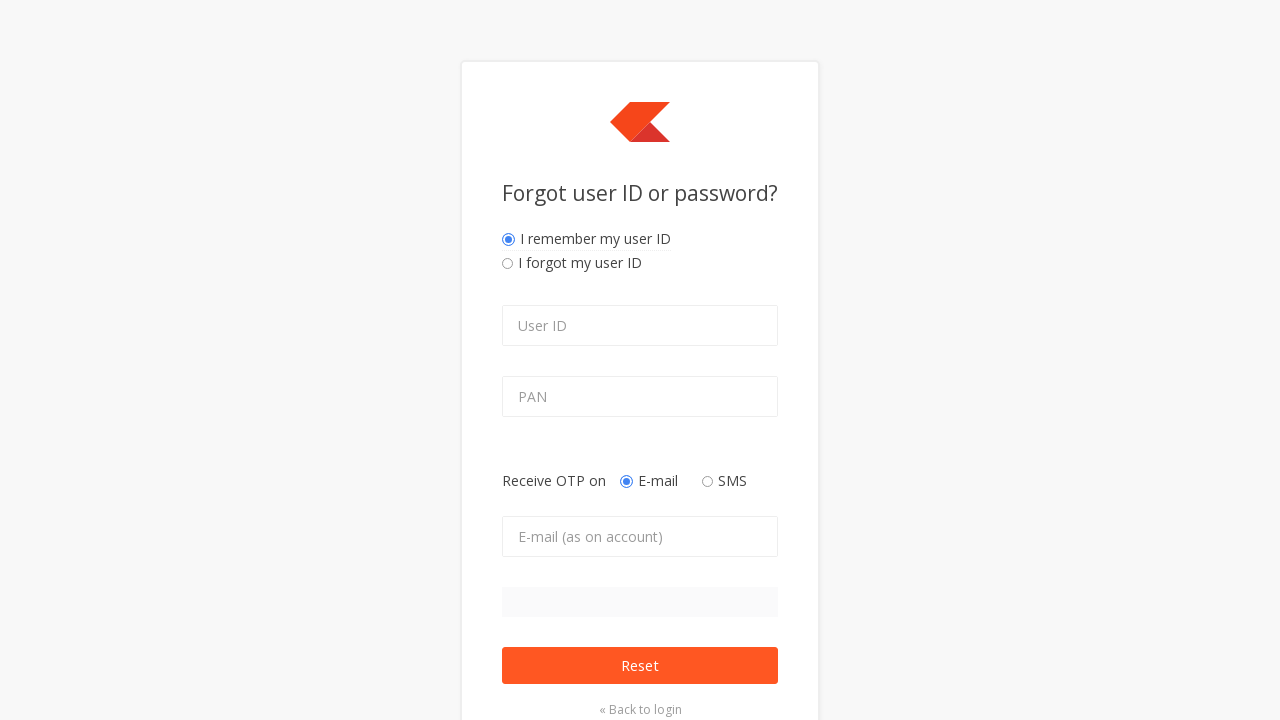

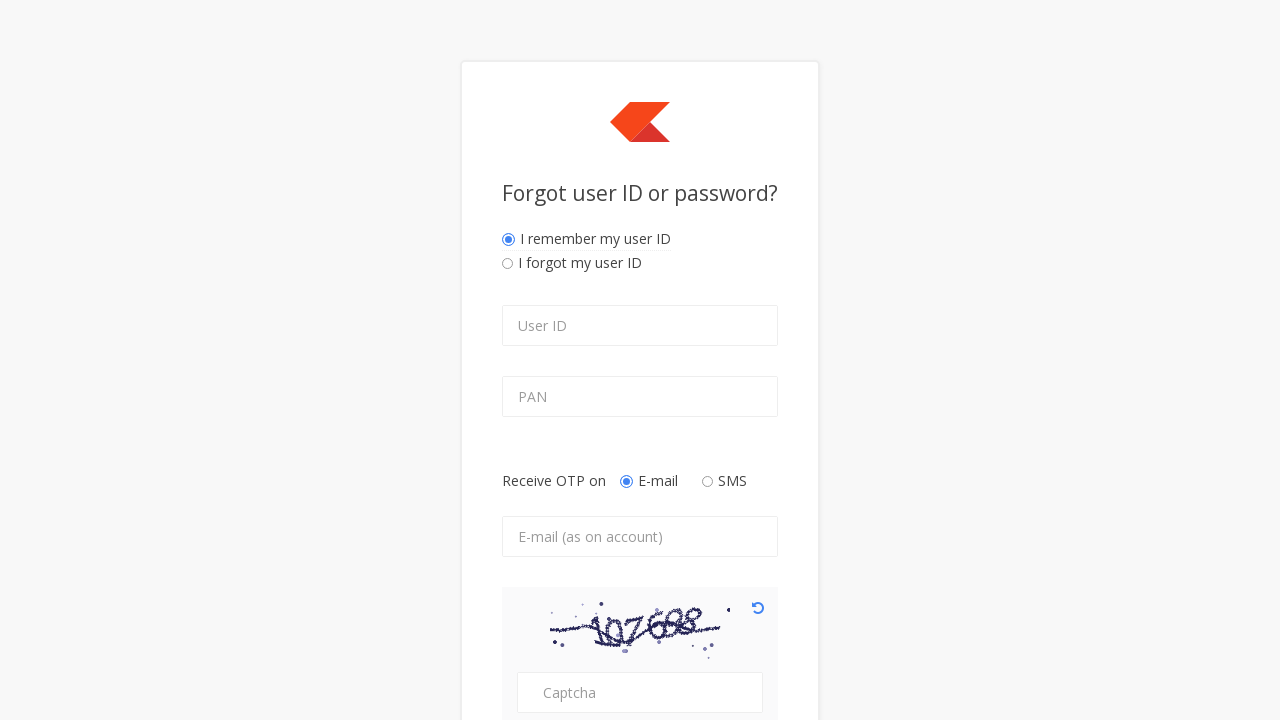